Tests that the currently applied filter is highlighted in the UI

Starting URL: https://demo.playwright.dev/todomvc

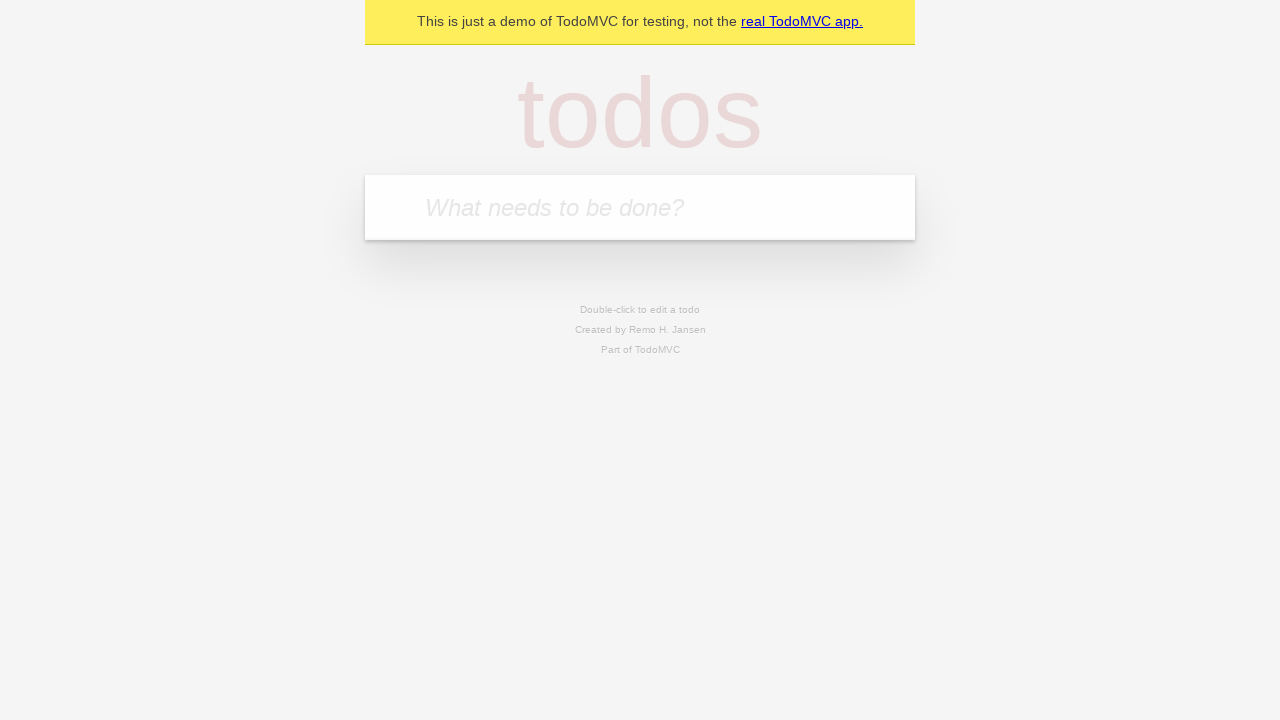

Filled todo input with 'buy some cheese' on internal:attr=[placeholder="What needs to be done?"i]
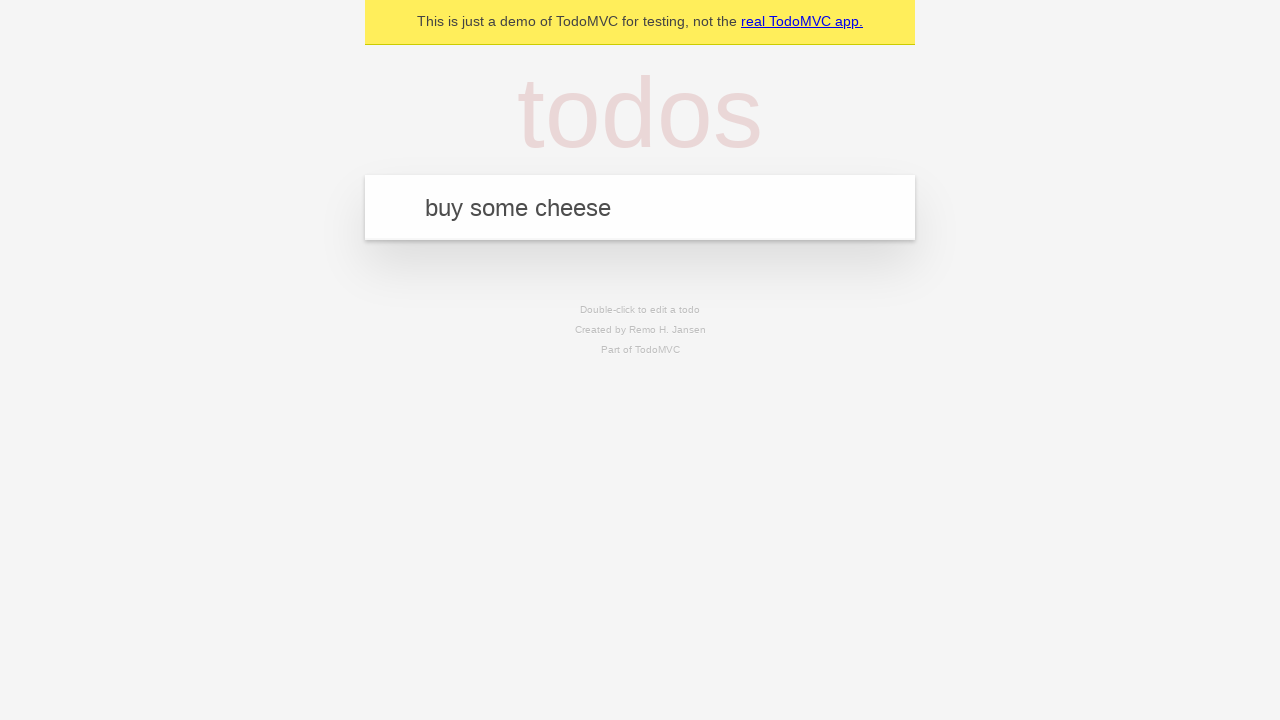

Pressed Enter to add first todo item on internal:attr=[placeholder="What needs to be done?"i]
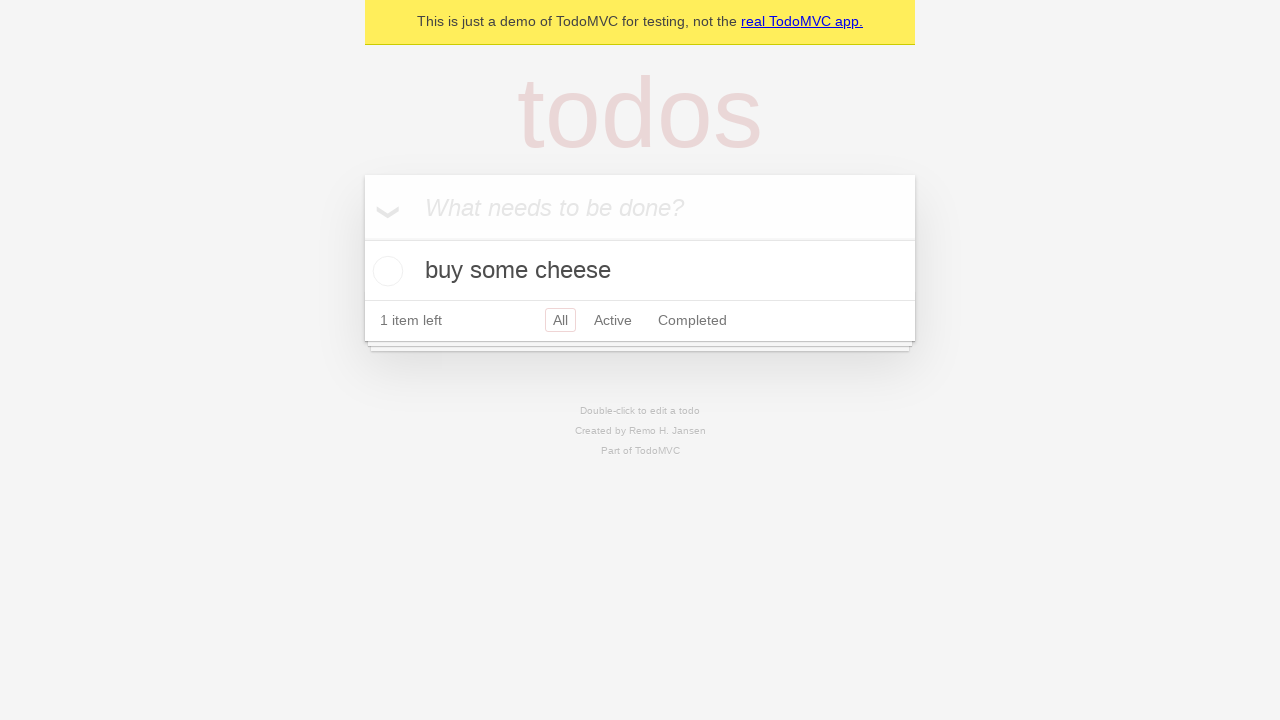

Filled todo input with 'feed the cat' on internal:attr=[placeholder="What needs to be done?"i]
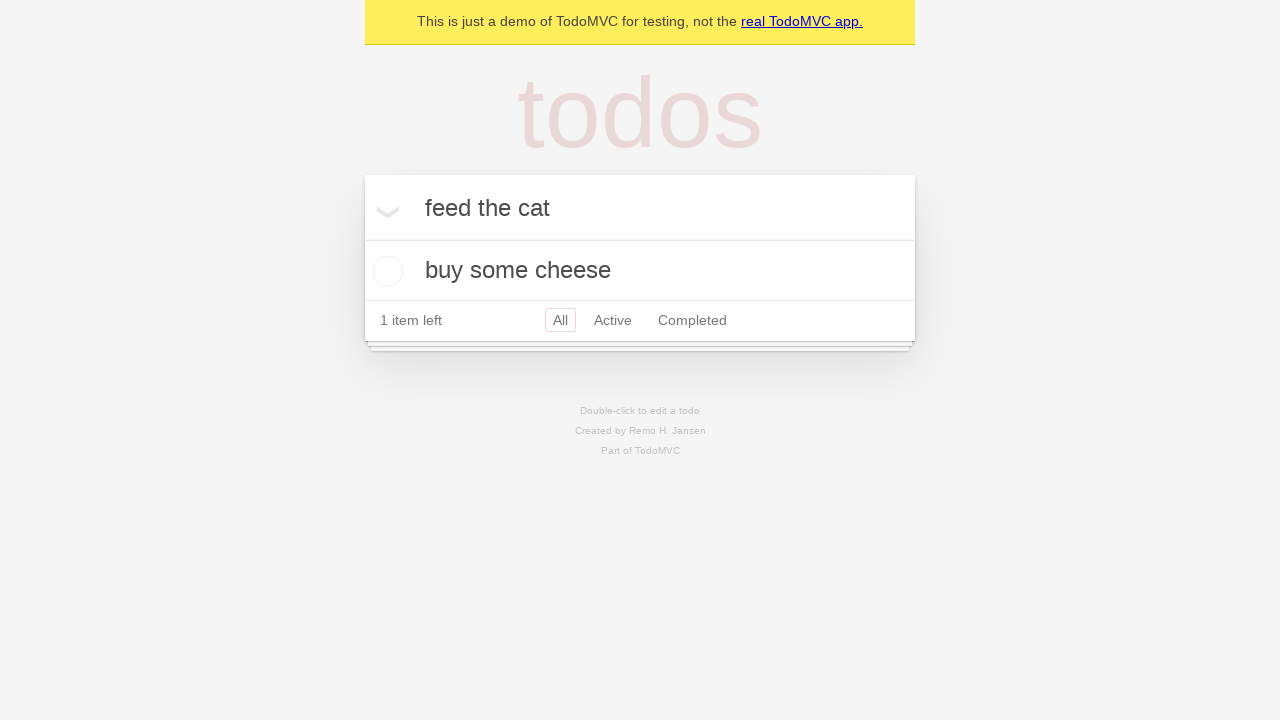

Pressed Enter to add second todo item on internal:attr=[placeholder="What needs to be done?"i]
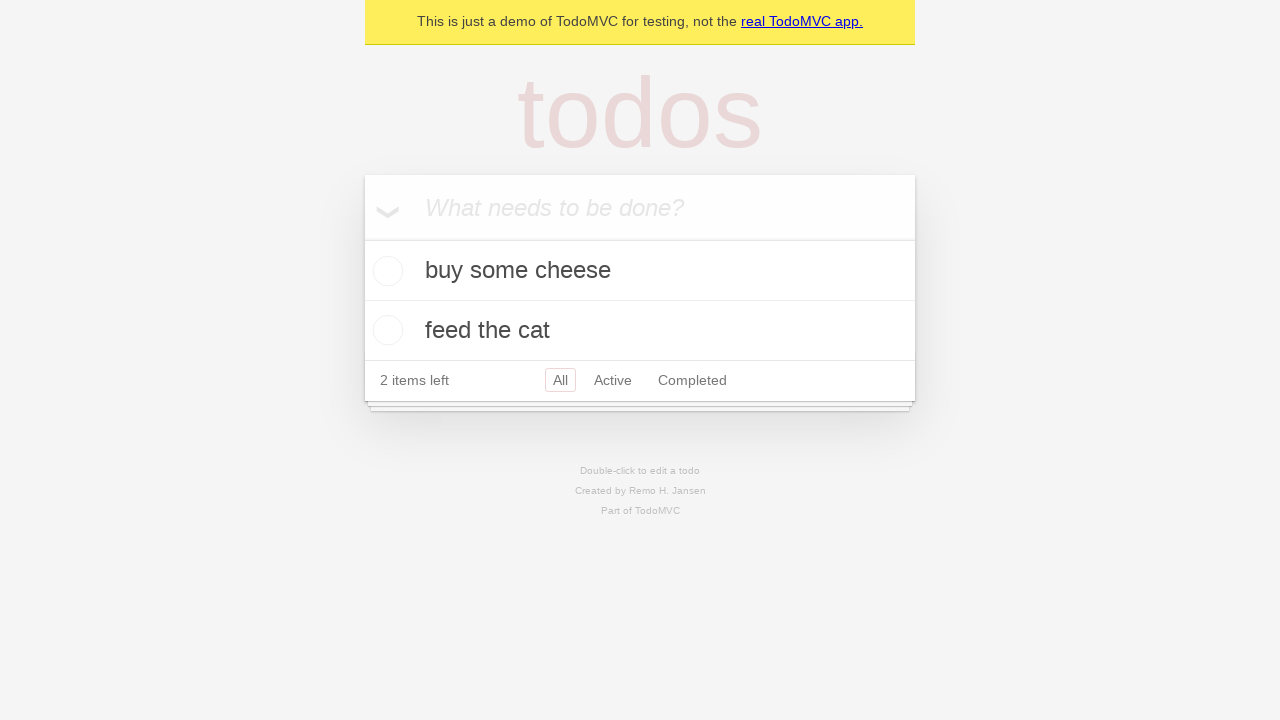

Filled todo input with 'book a doctors appointment' on internal:attr=[placeholder="What needs to be done?"i]
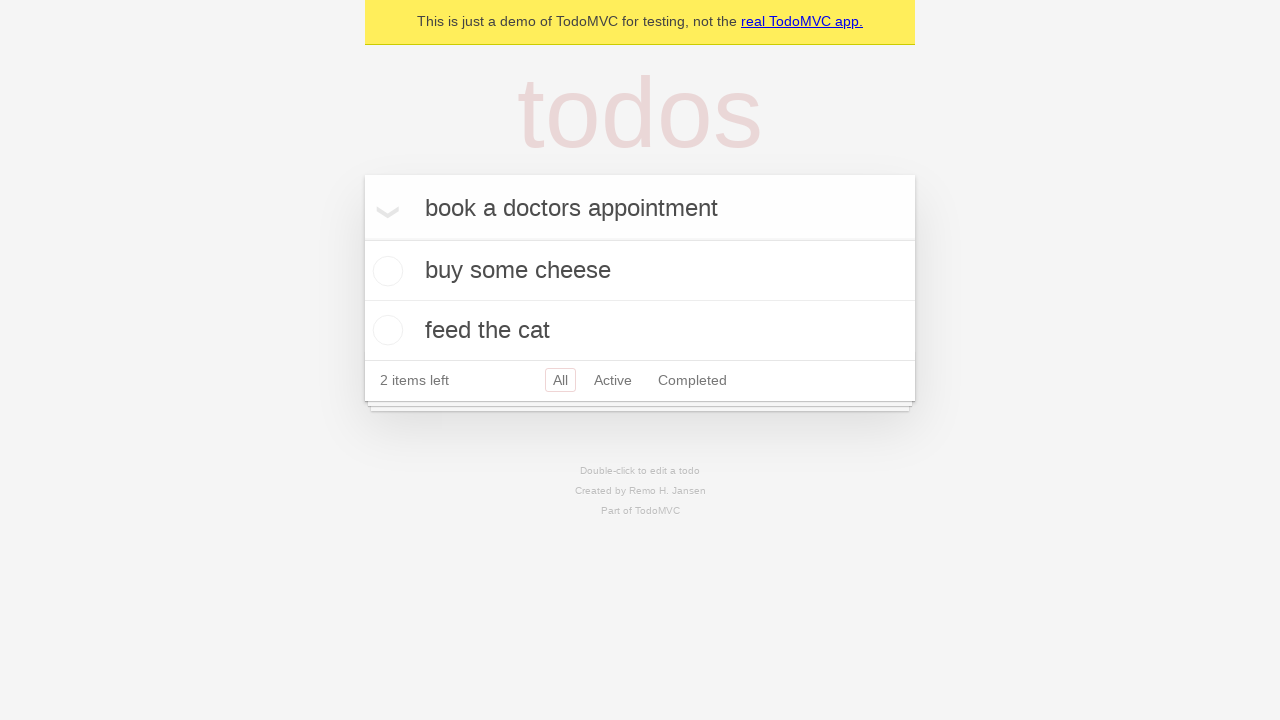

Pressed Enter to add third todo item on internal:attr=[placeholder="What needs to be done?"i]
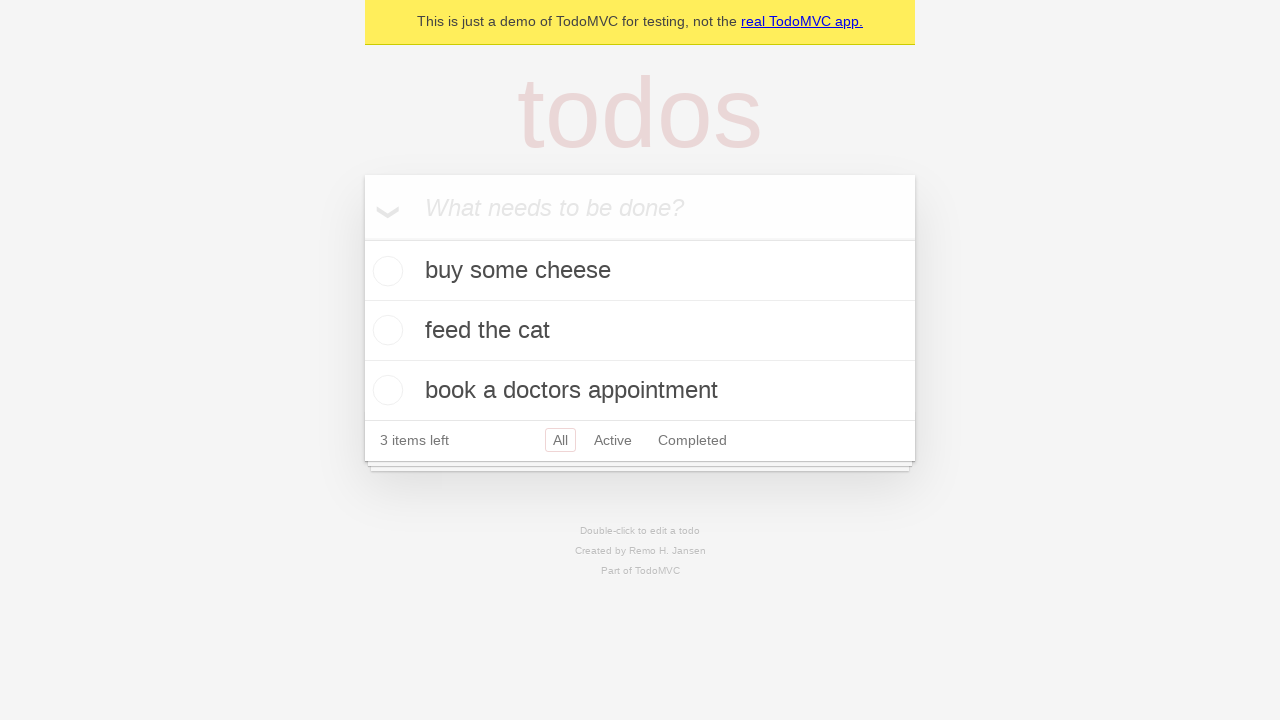

Clicked Active filter at (613, 440) on internal:role=link[name="Active"i]
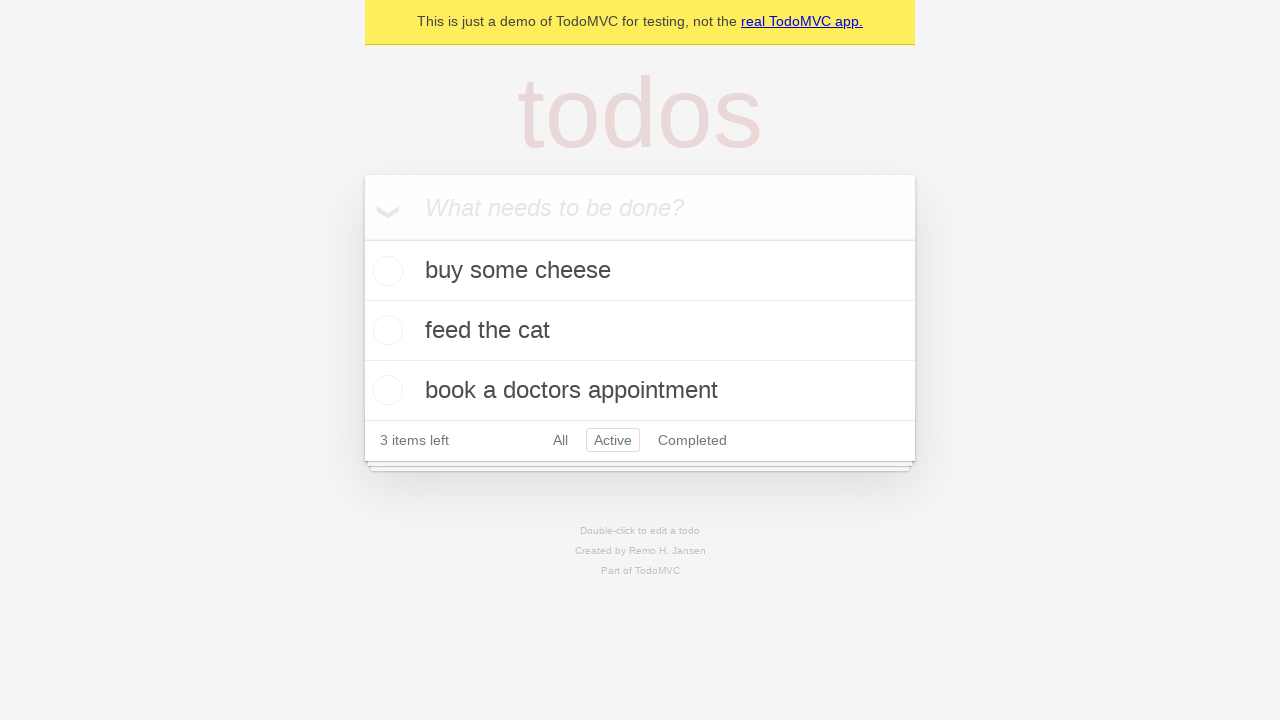

Clicked Completed filter to verify highlighting at (692, 440) on internal:role=link[name="Completed"i]
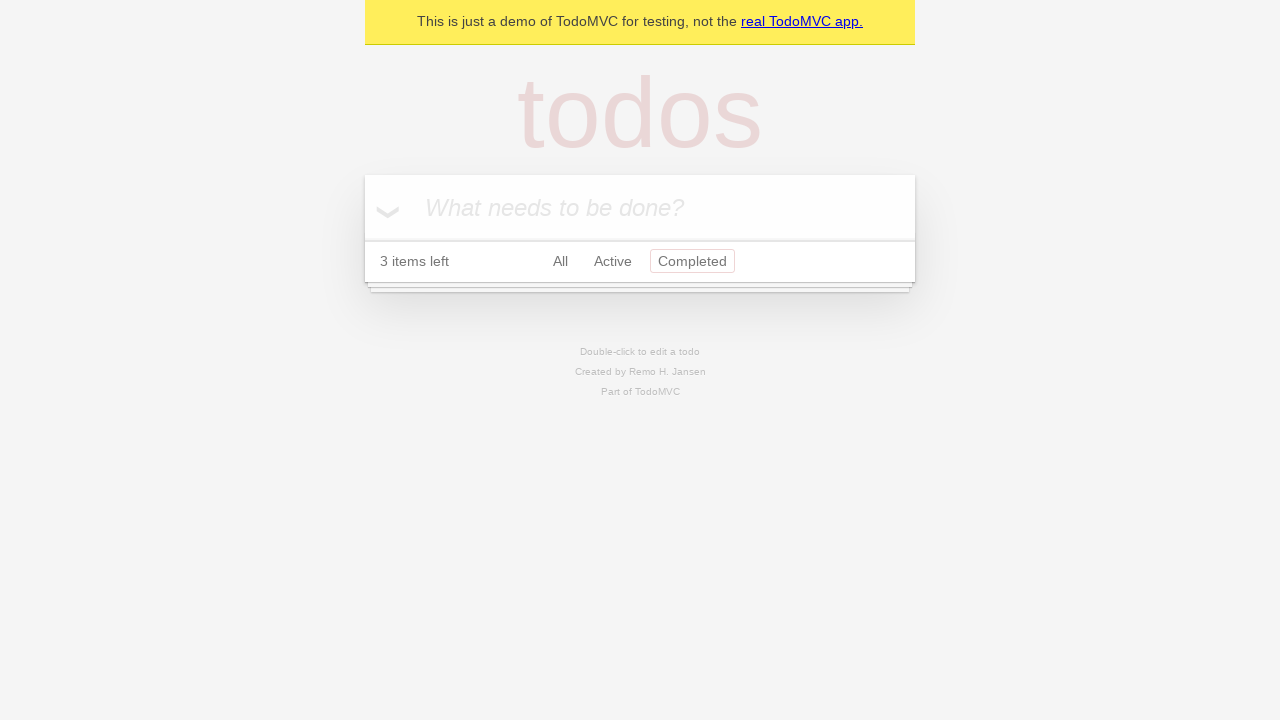

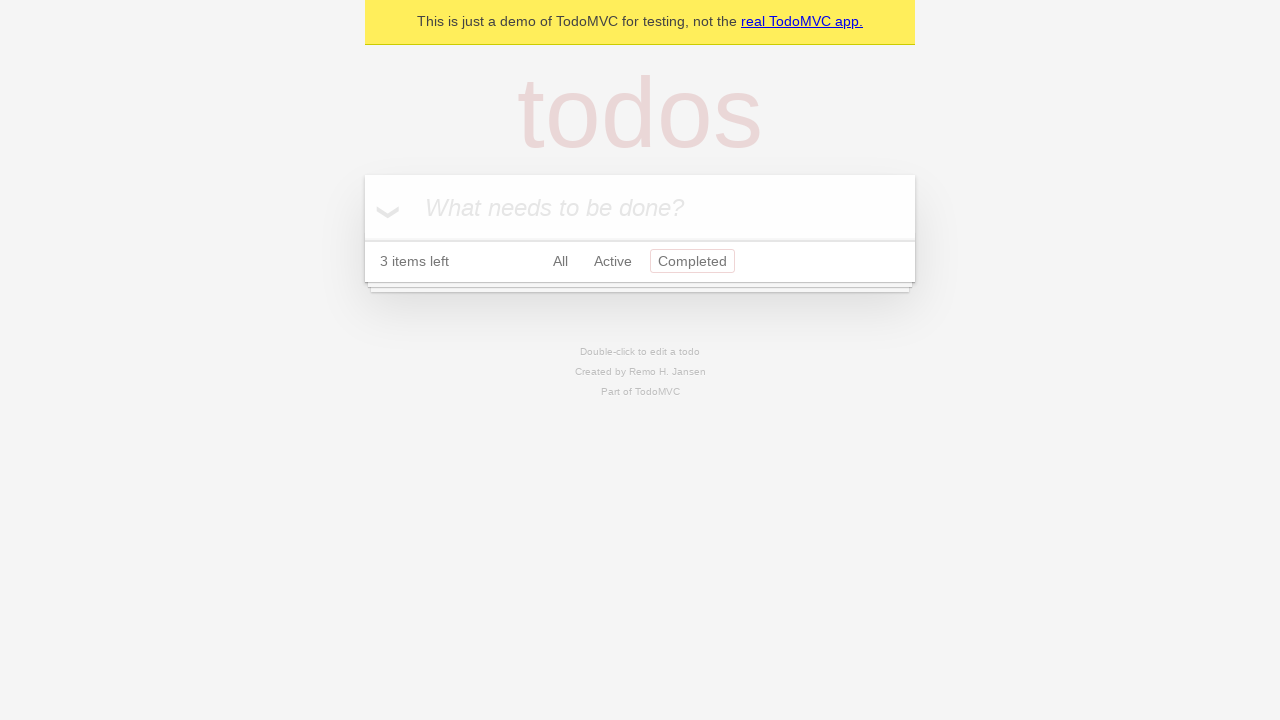